Tests selecting Option 2 from a dropdown menu

Starting URL: https://the-internet.herokuapp.com/

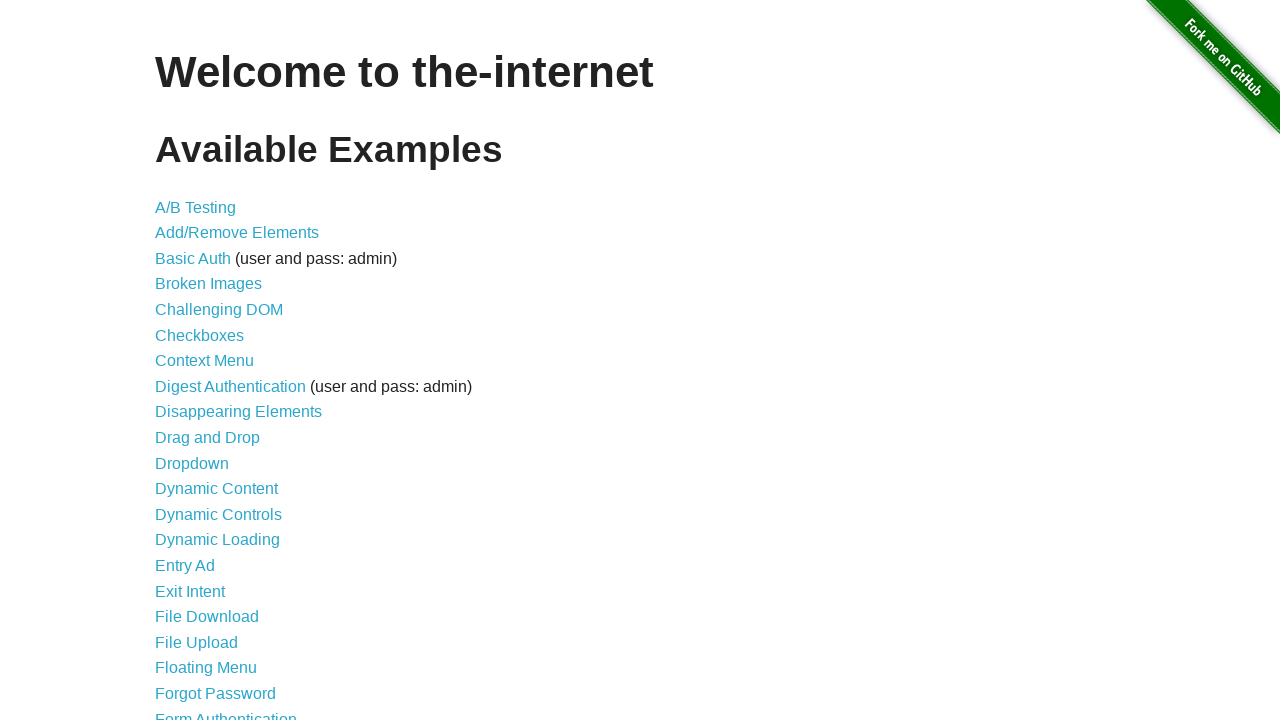

Clicked on Dropdown link to navigate to dropdown page at (192, 463) on text="Dropdown"
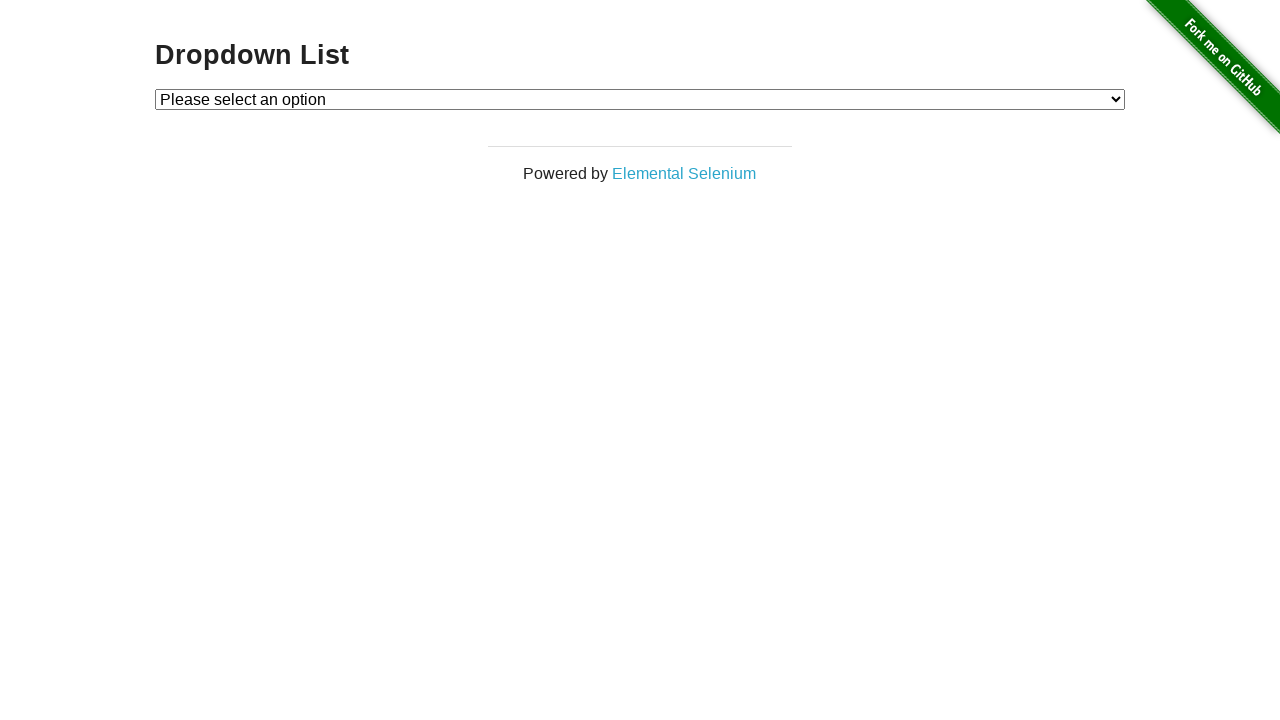

Selected Option 2 from the dropdown menu on #dropdown
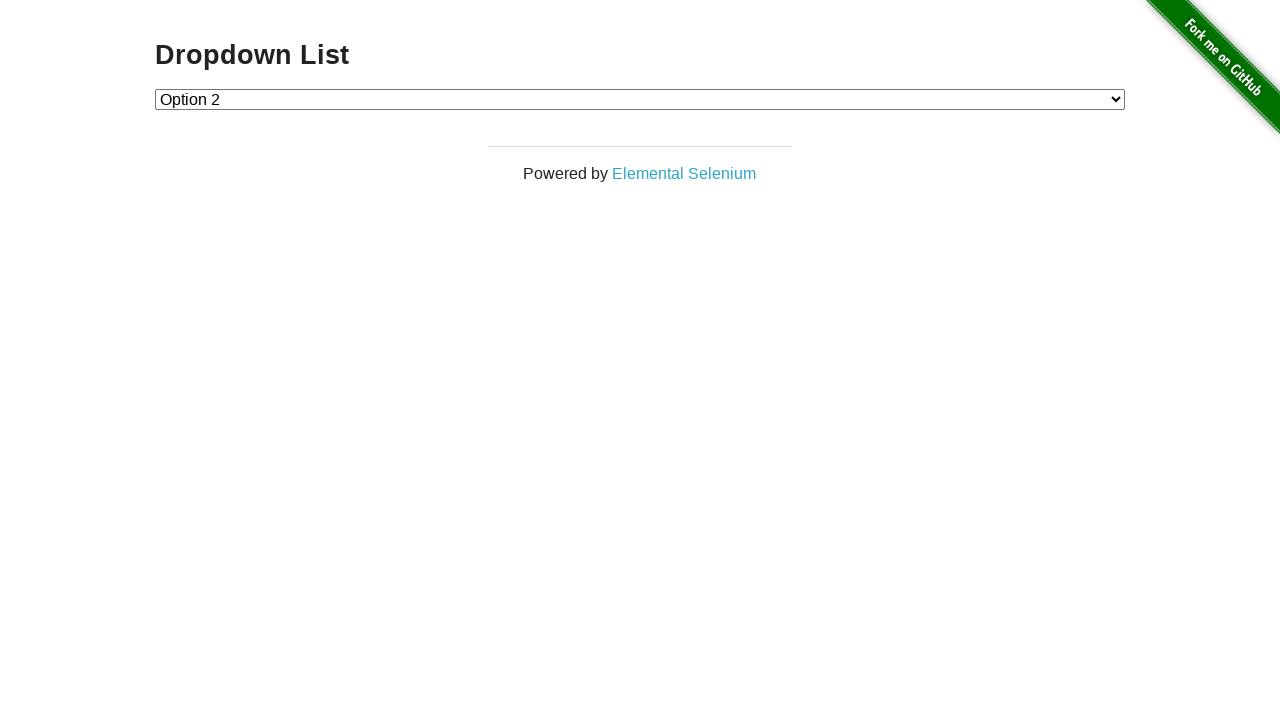

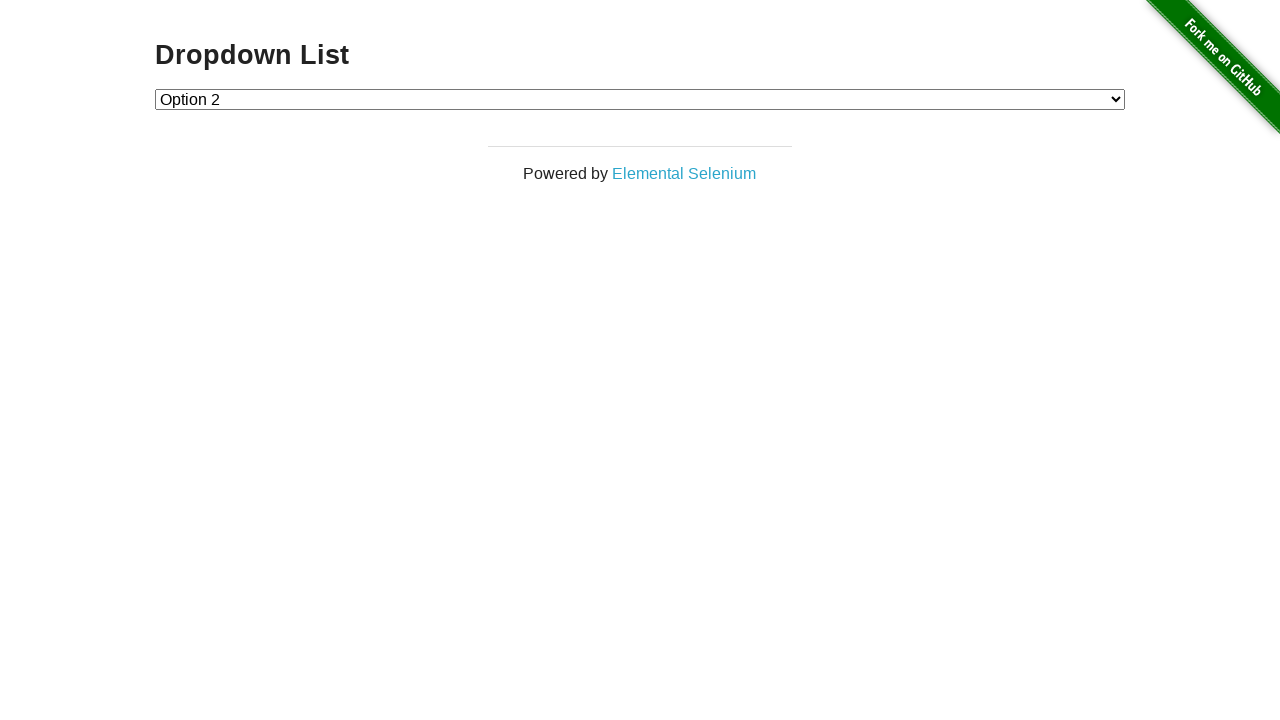